Tests JavaScript alert and confirm dialog handling by filling a name field, triggering an alert and accepting it, then triggering a confirm dialog and dismissing it.

Starting URL: https://www.rahulshettyacademy.com/AutomationPractice/

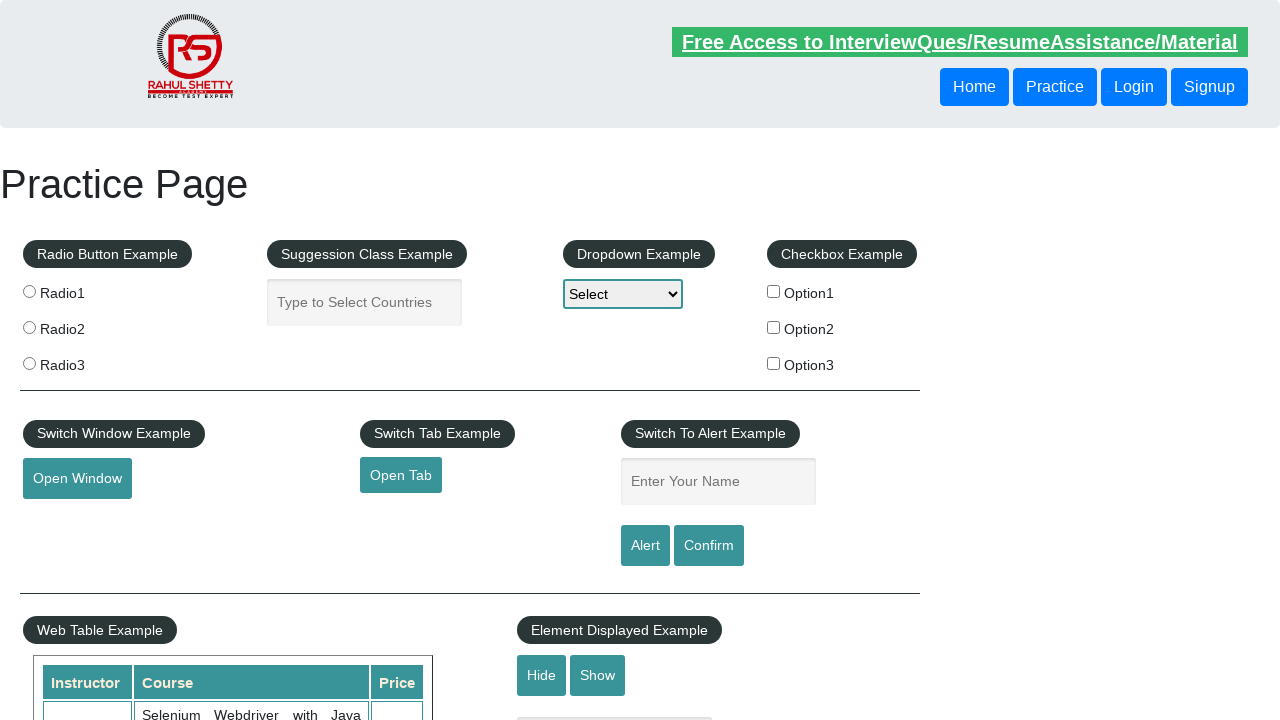

Filled name field with 'omkar' on #name
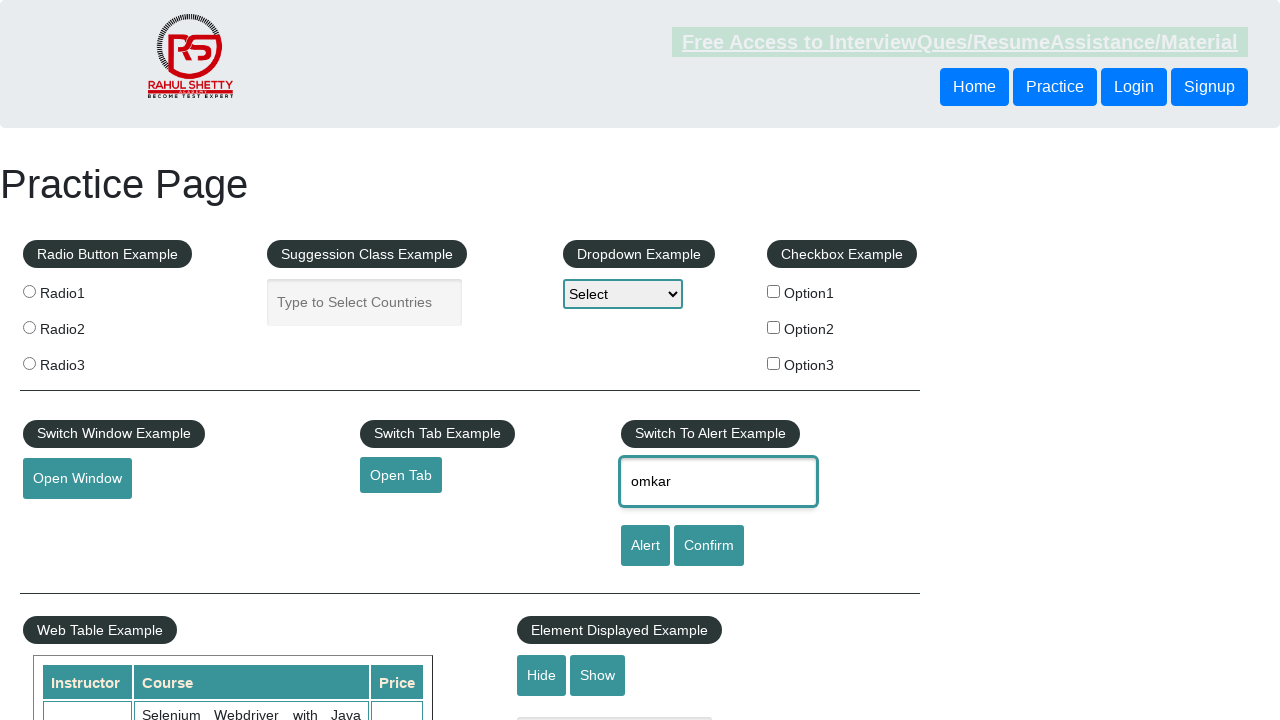

Clicked alert button to trigger JavaScript alert at (645, 546) on #alertbtn
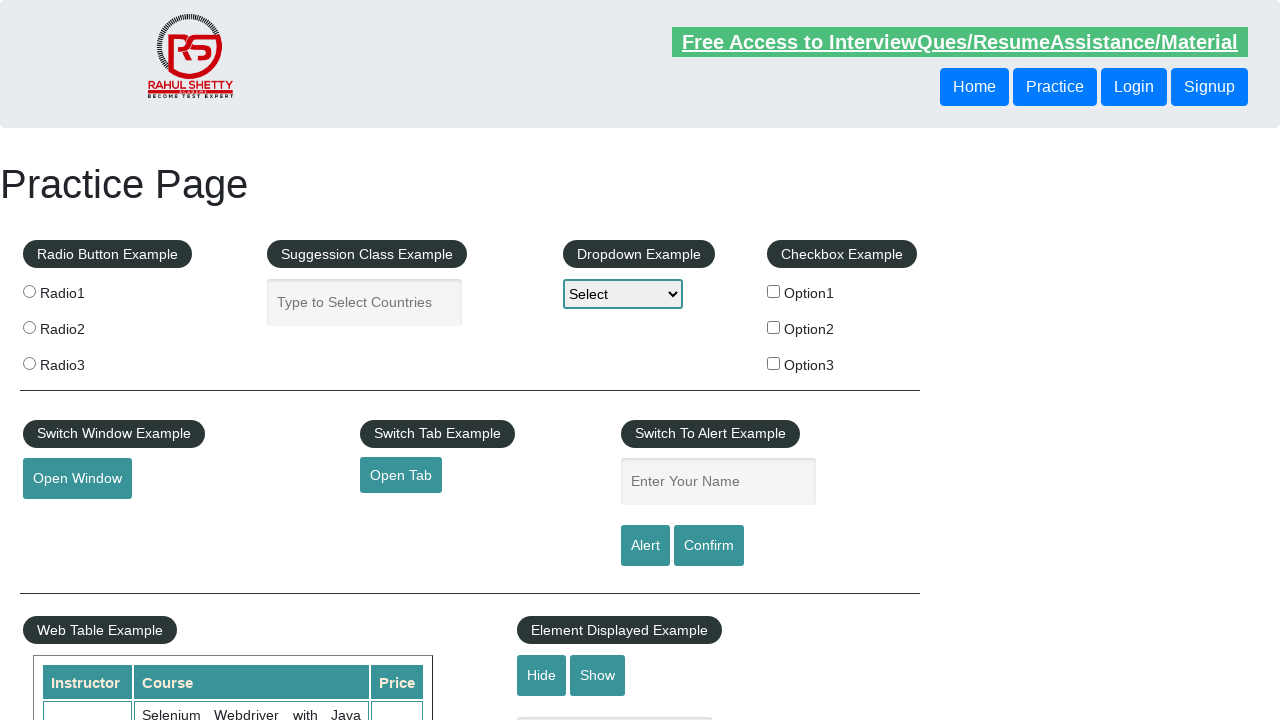

Set up alert dialog handler to accept
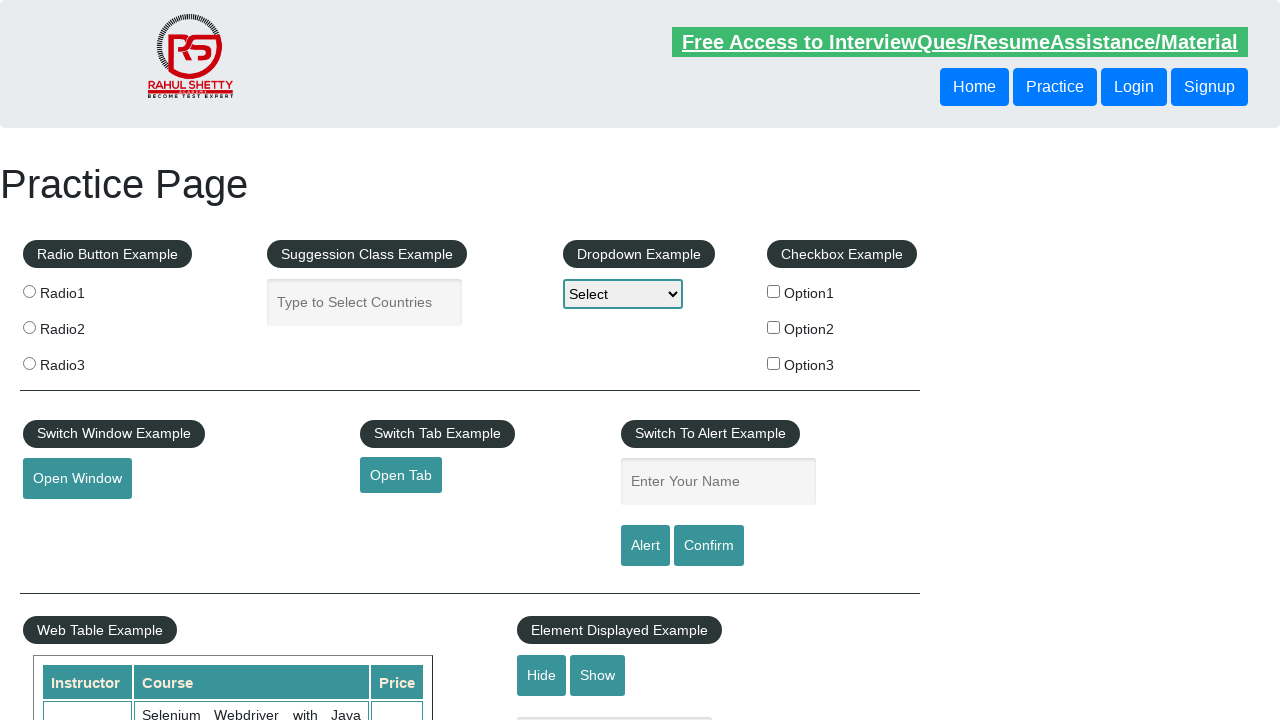

Waited for alert dialog to be handled
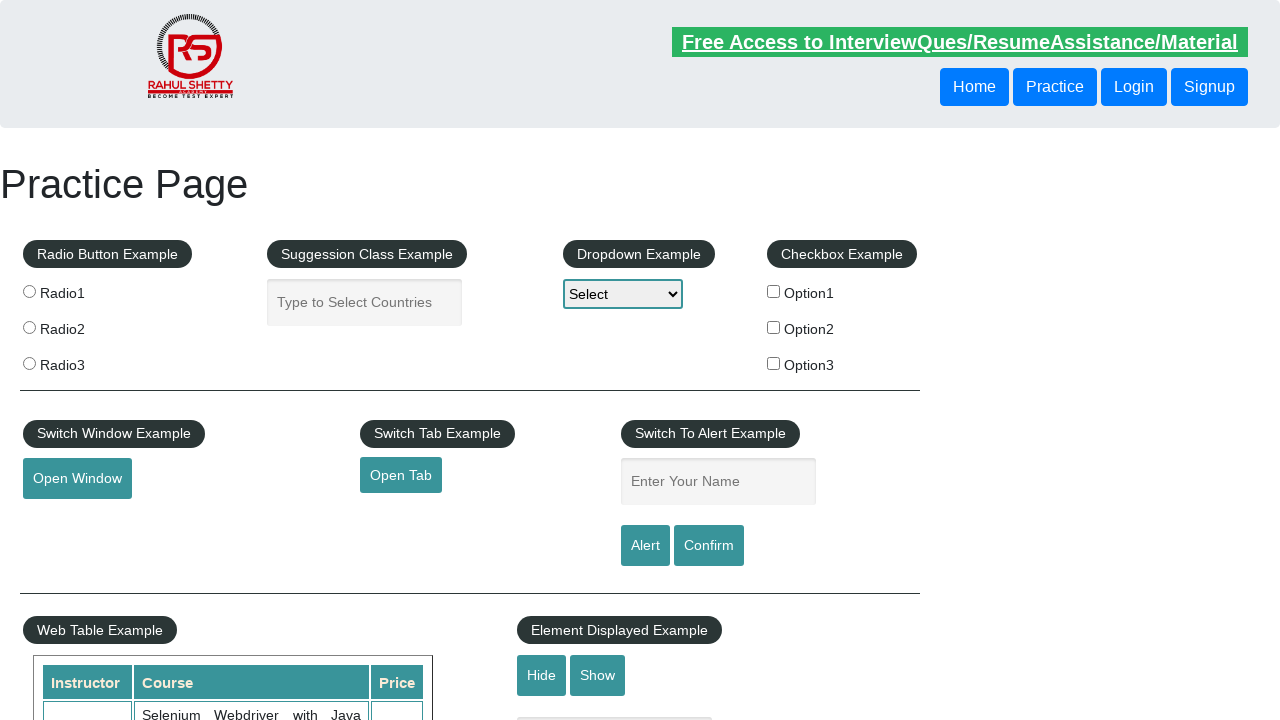

Filled name field with 'kunal' on #name
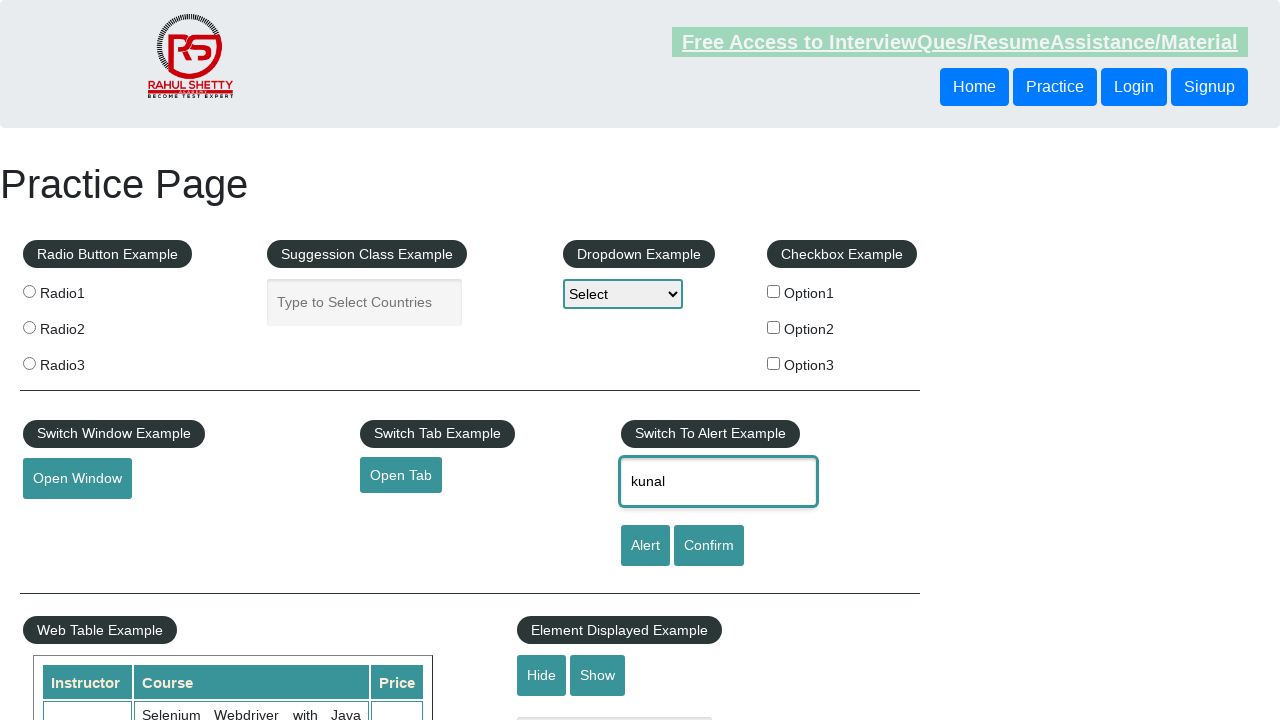

Set up confirm dialog handler to dismiss
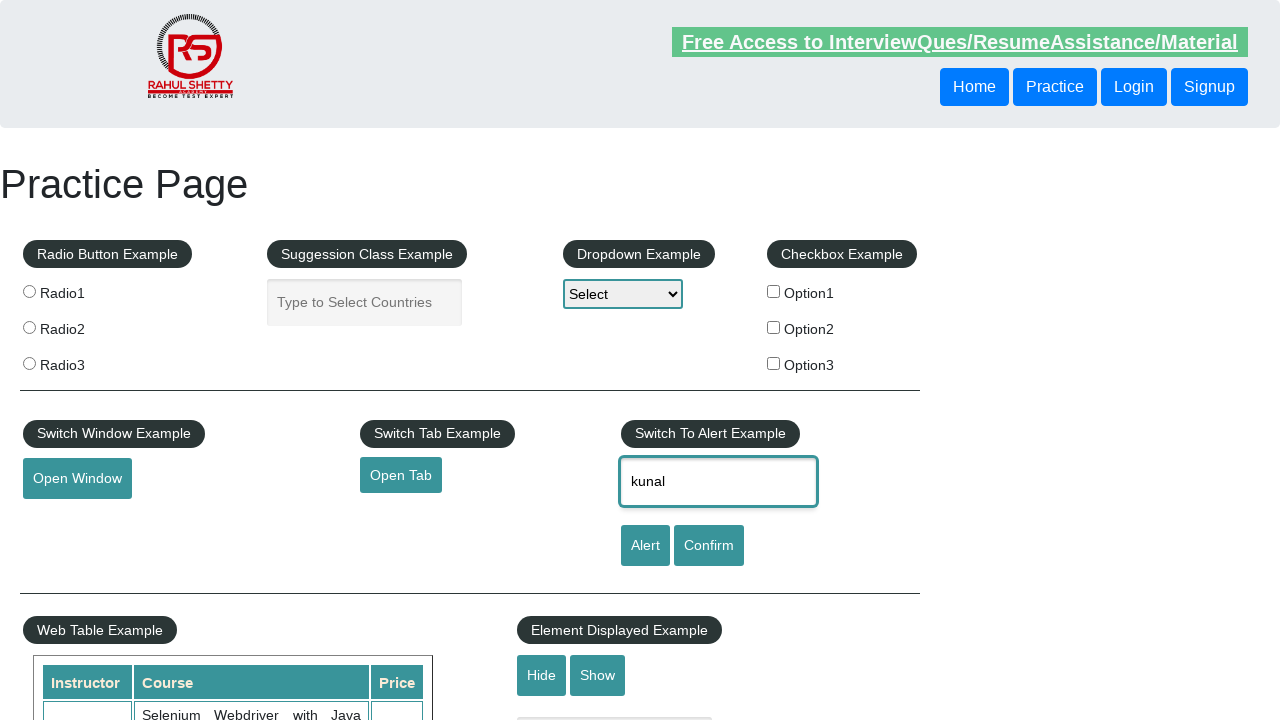

Clicked confirm button to trigger confirm dialog at (709, 546) on #confirmbtn
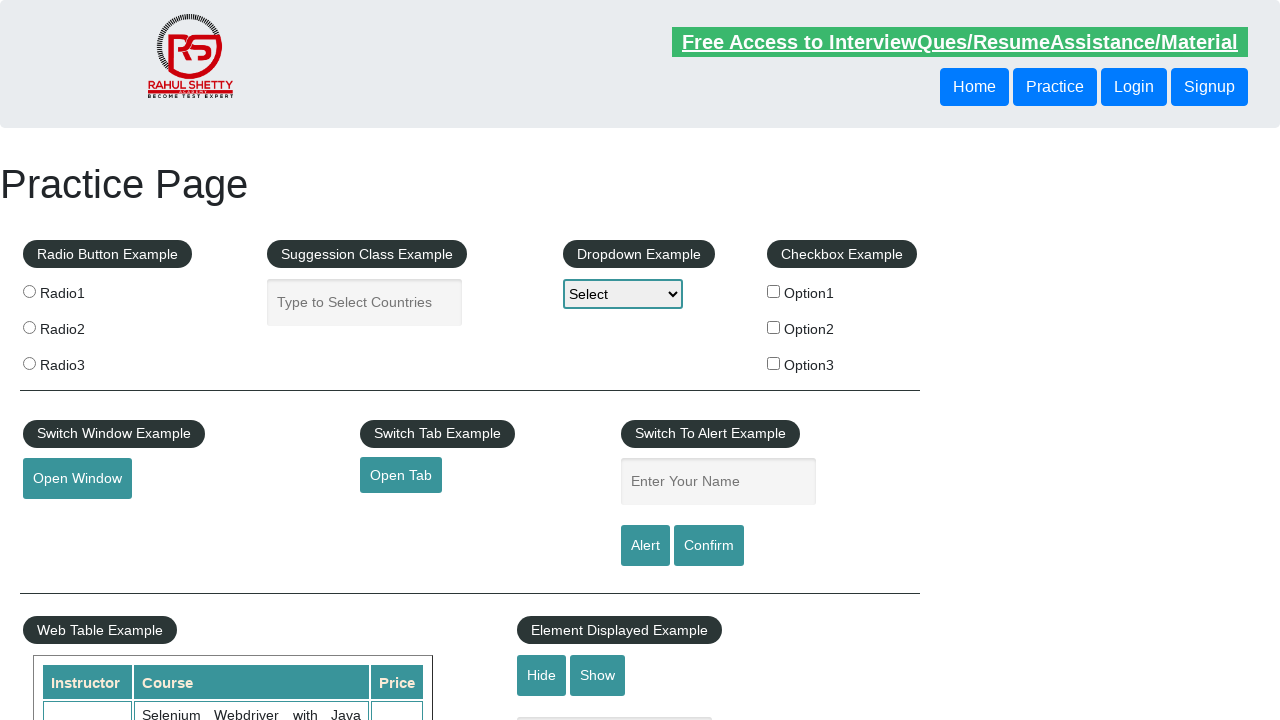

Waited for confirm dialog to be handled
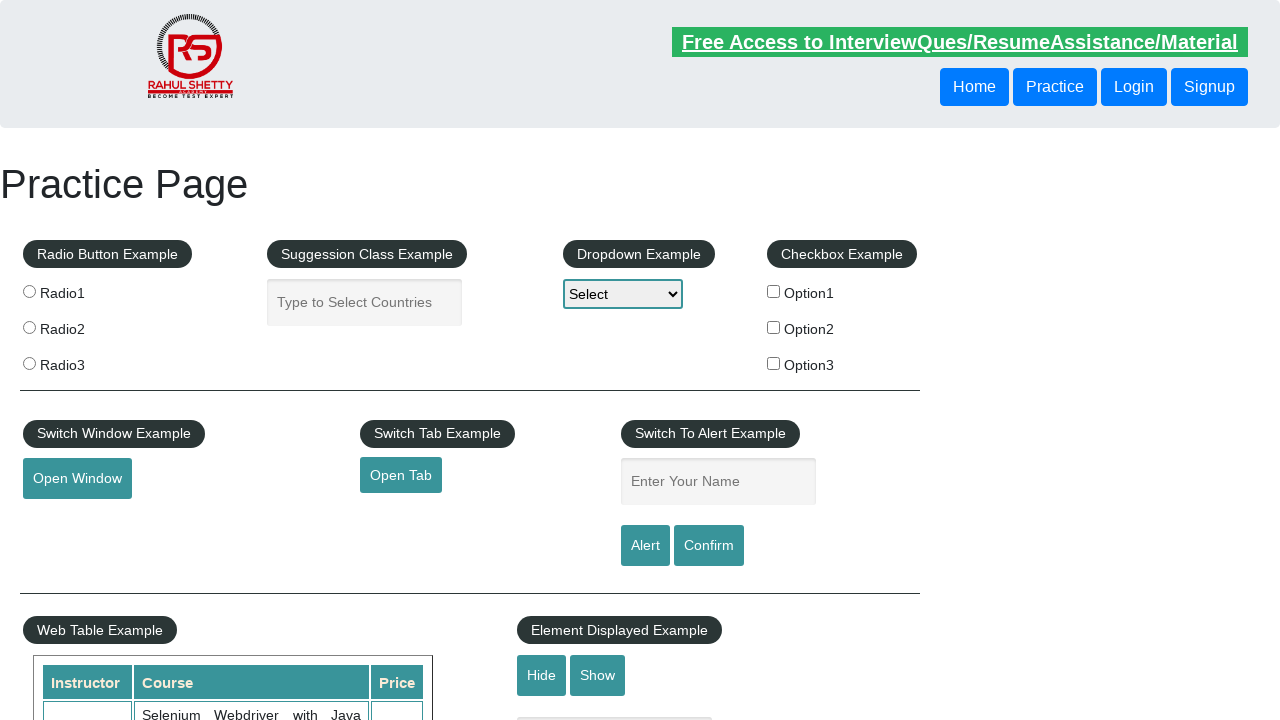

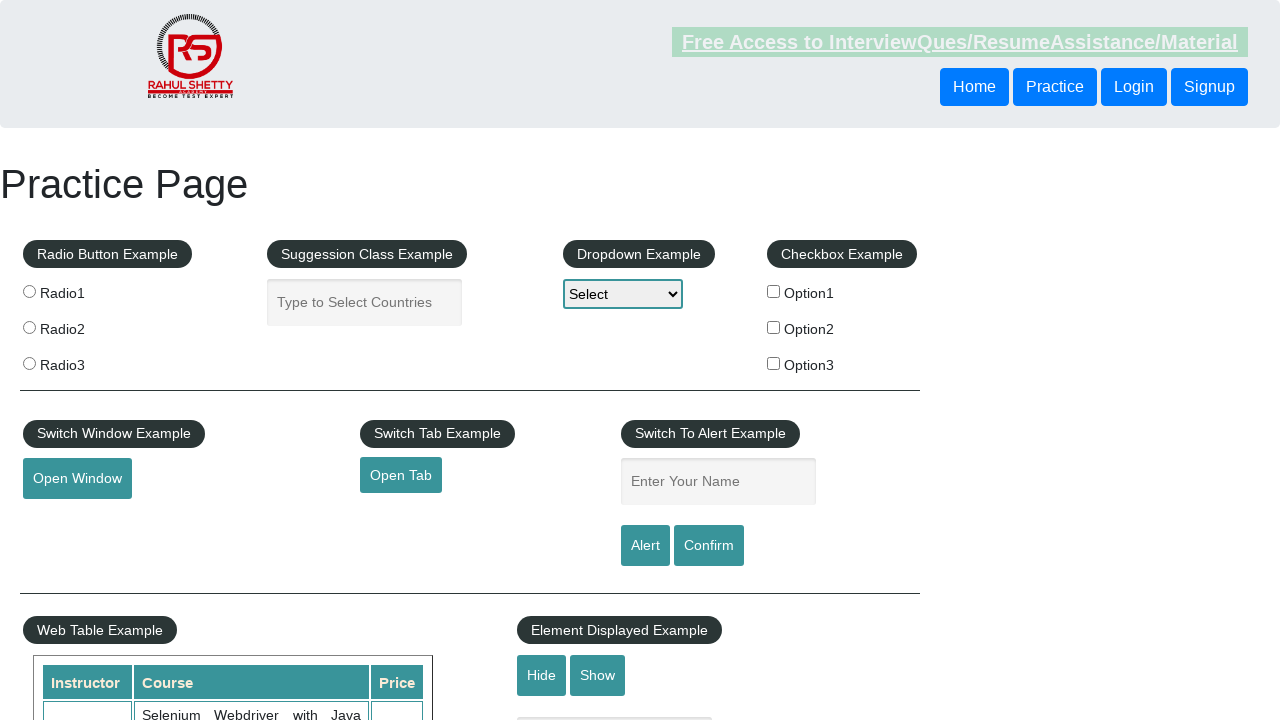